Tests a comprehensive form submission by filling out personal information fields (name, email, age), selecting radio buttons for sex and experience, choosing a profession checkbox, selecting from dropdown menus, and submitting the form to verify success message.

Starting URL: http://www.seleniumui.moderntester.pl/form.php

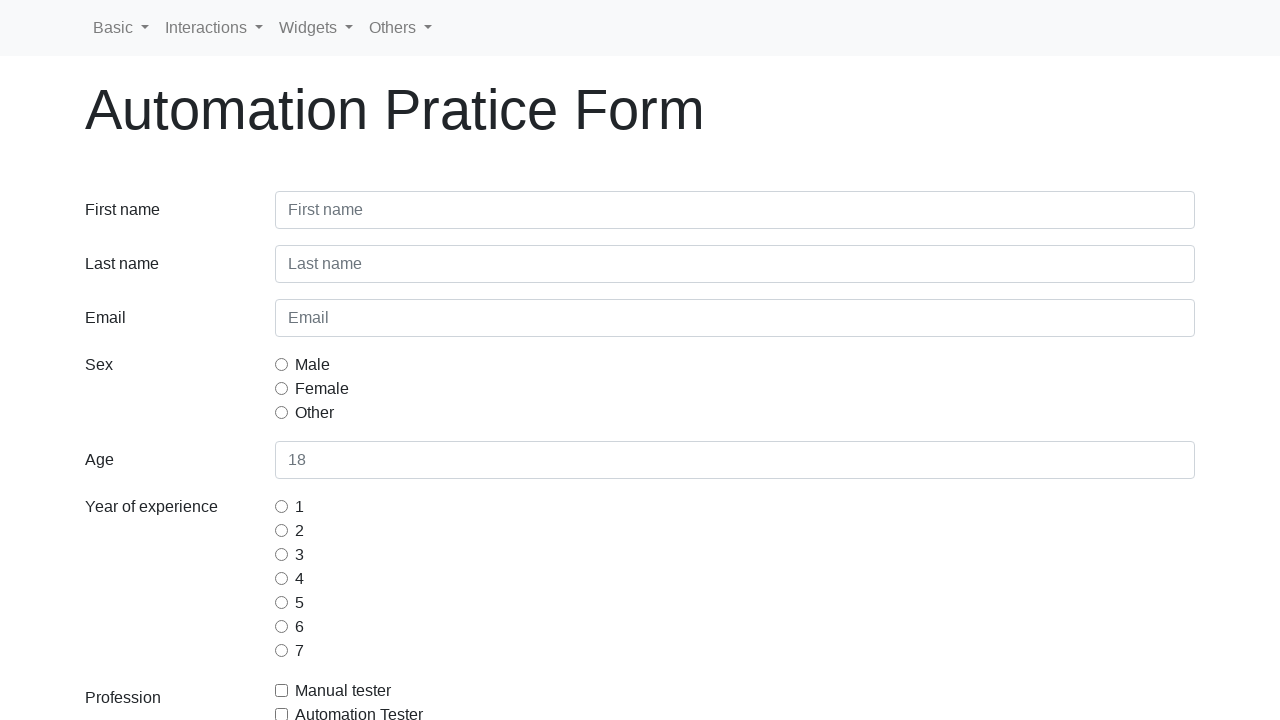

Filled first name field with 'Jan' on #inputFirstName3
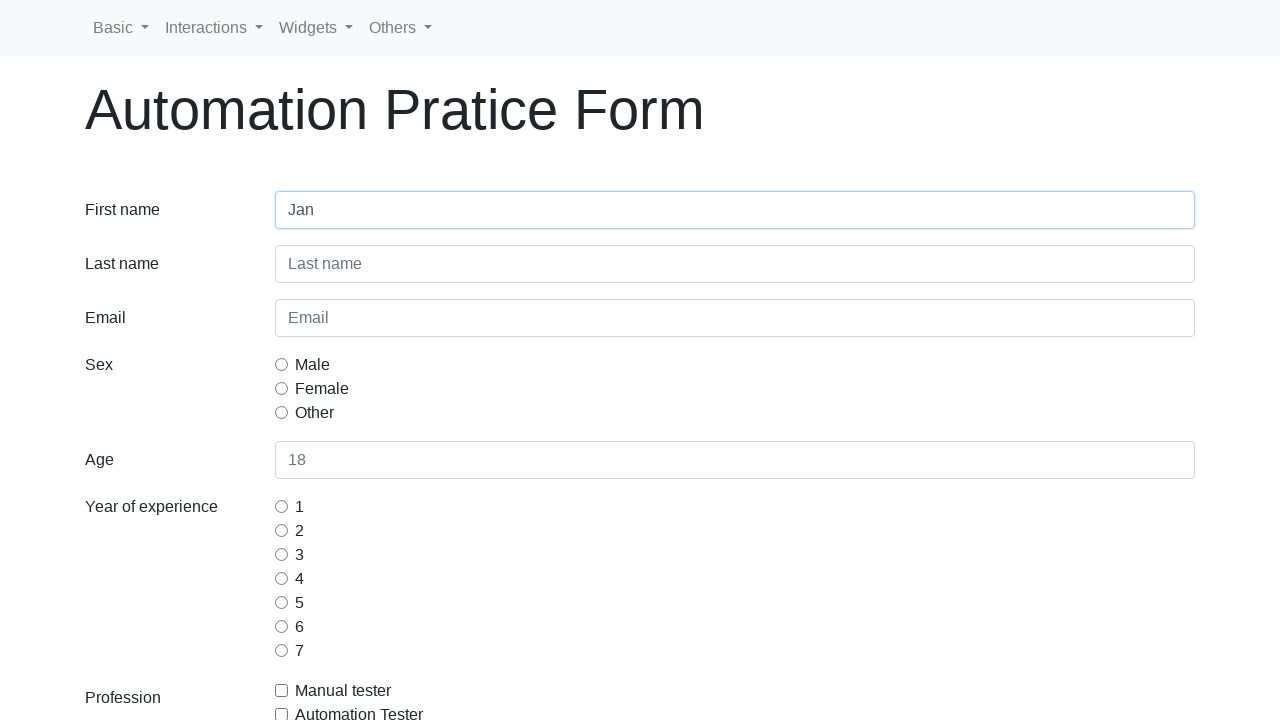

Filled last name field with 'Kowalski' on #inputLastName3
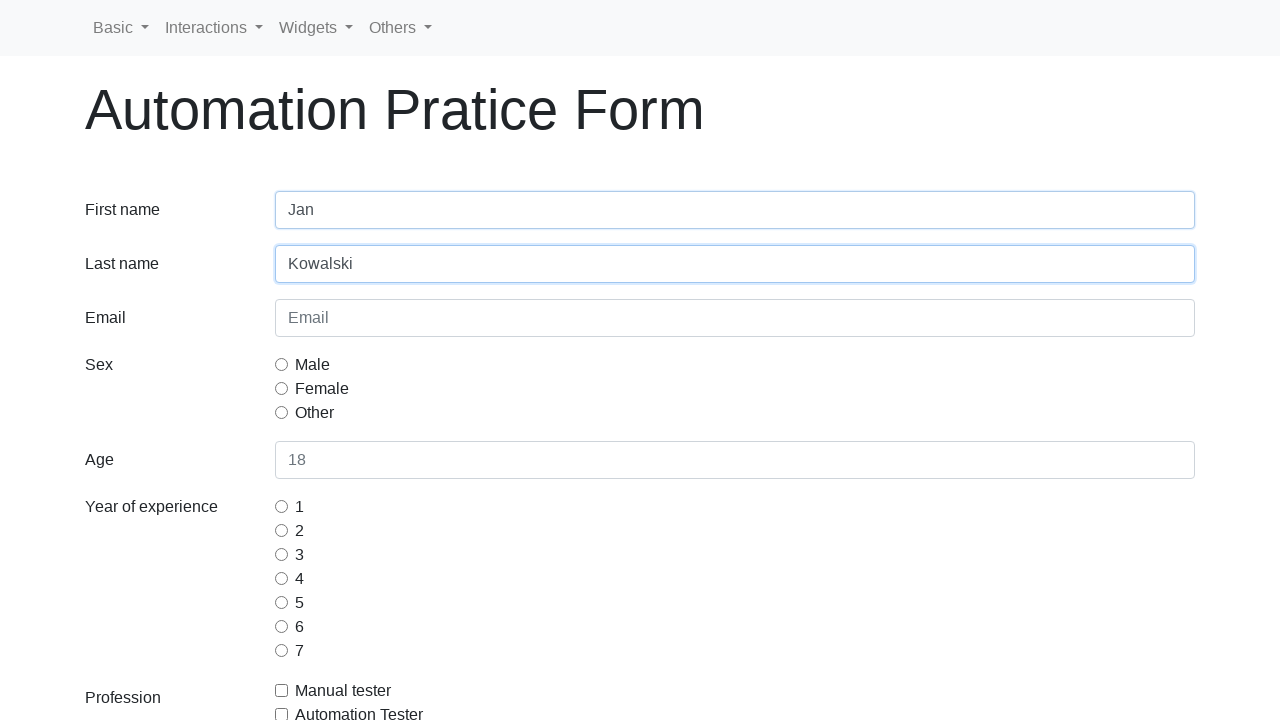

Filled email field with 'mail@mail.com' on #inputEmail3
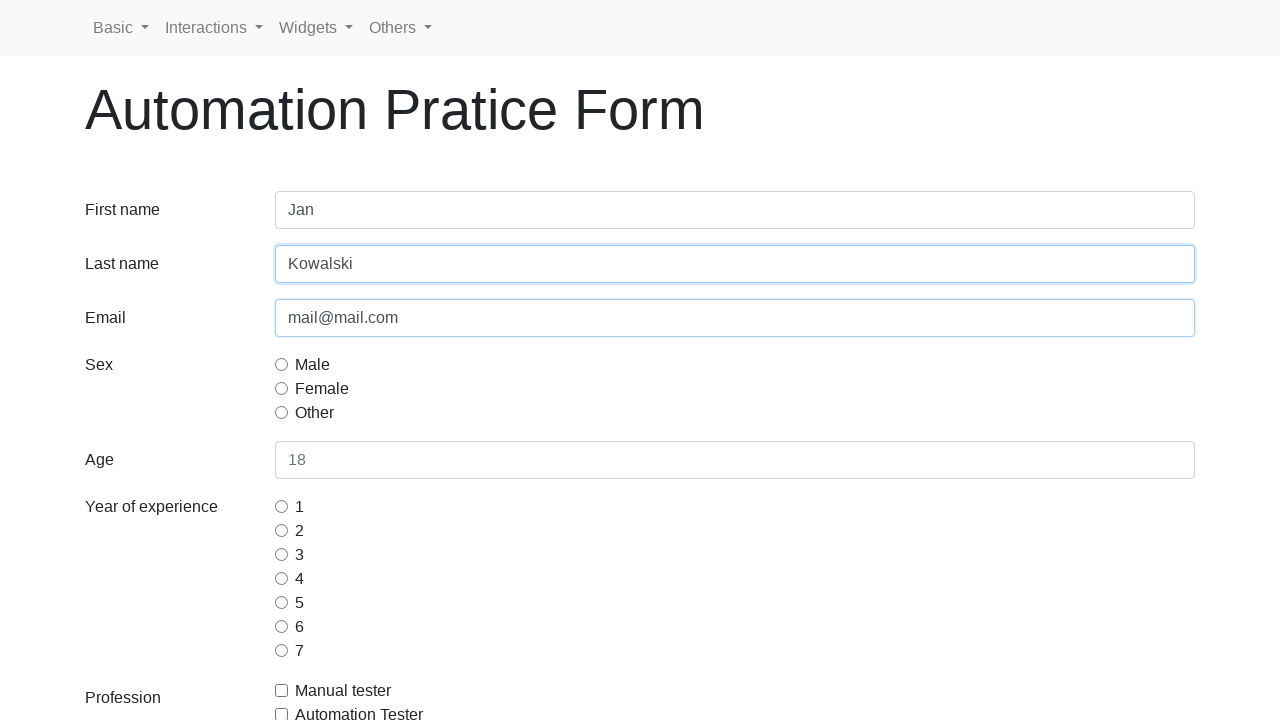

Selected first sex radio button option at (282, 364) on [name='gridRadiosSex'] >> nth=0
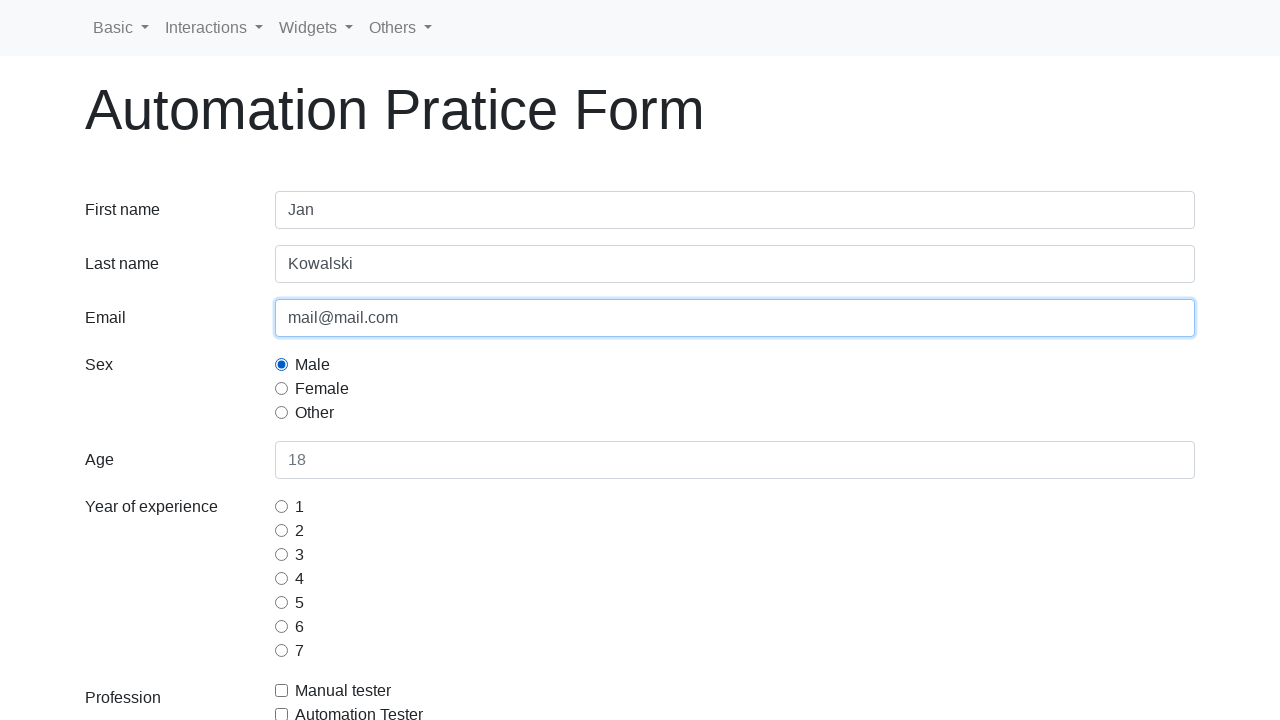

Filled age field with '18' on #inputAge3
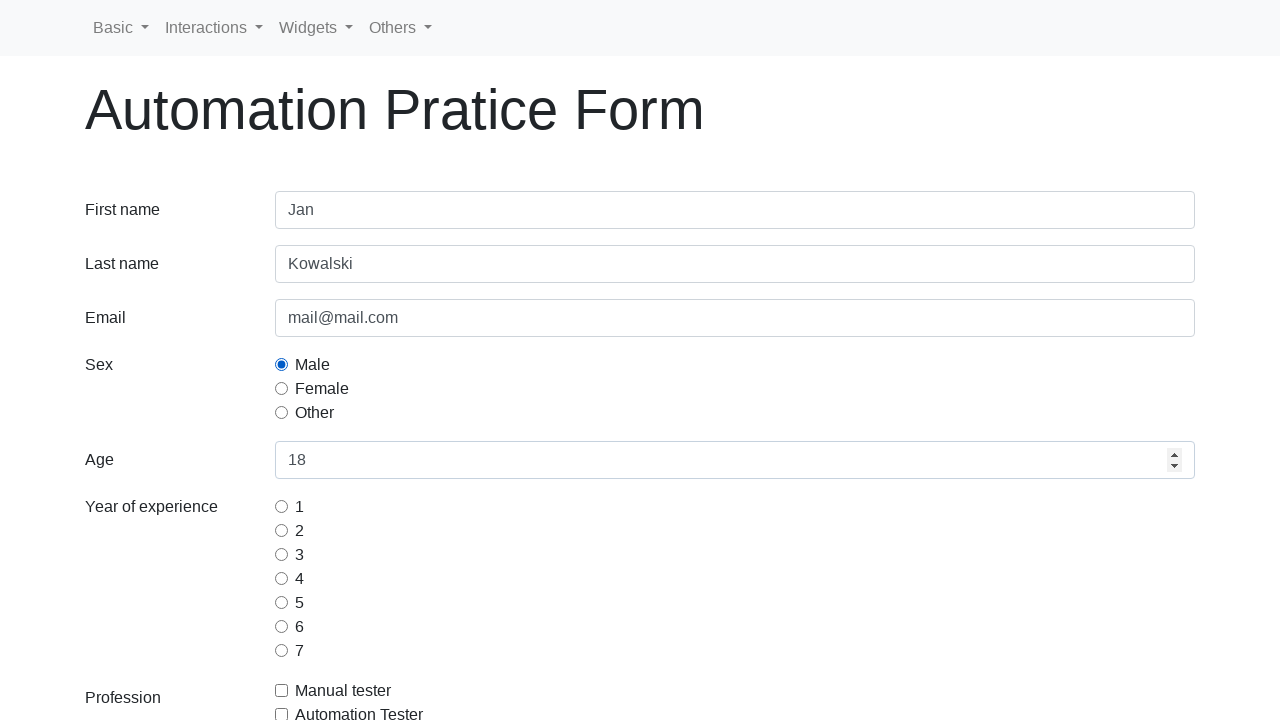

Selected first experience radio button option at (282, 506) on [name='gridRadiosExperience'] >> nth=0
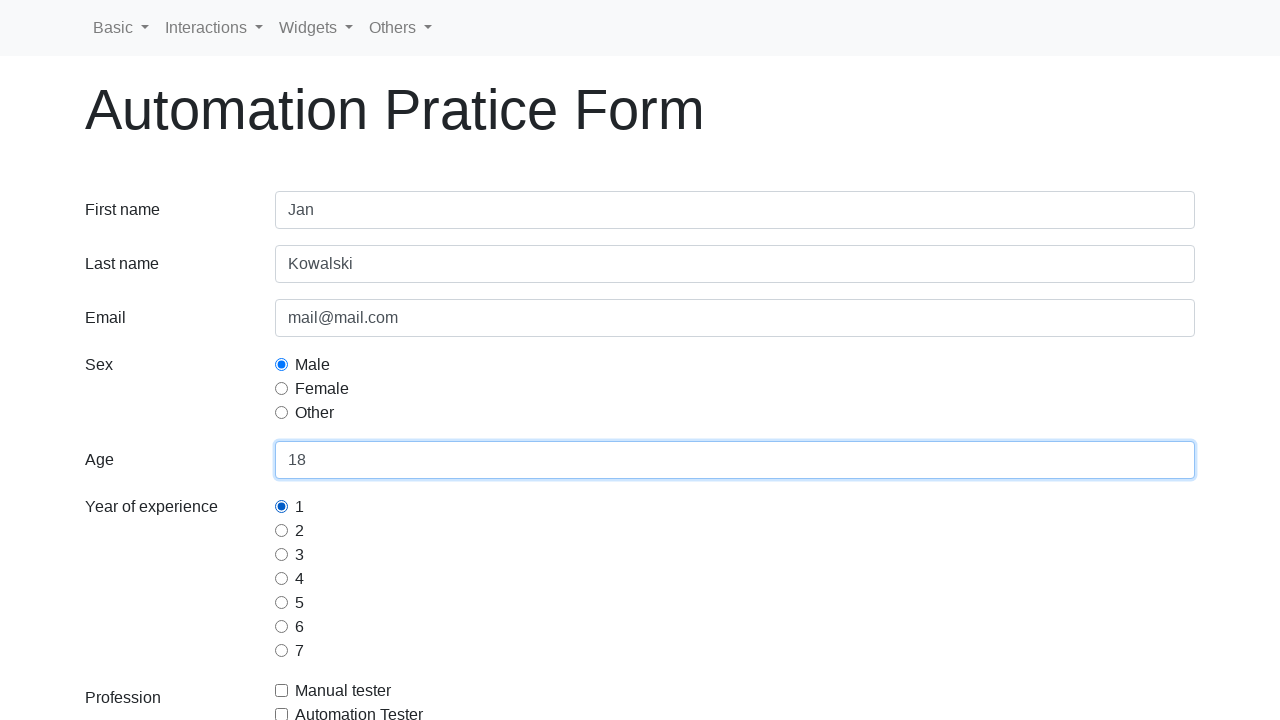

Selected Automation Tester profession checkbox at (359, 708) on [for='gridCheckAutomationTester']
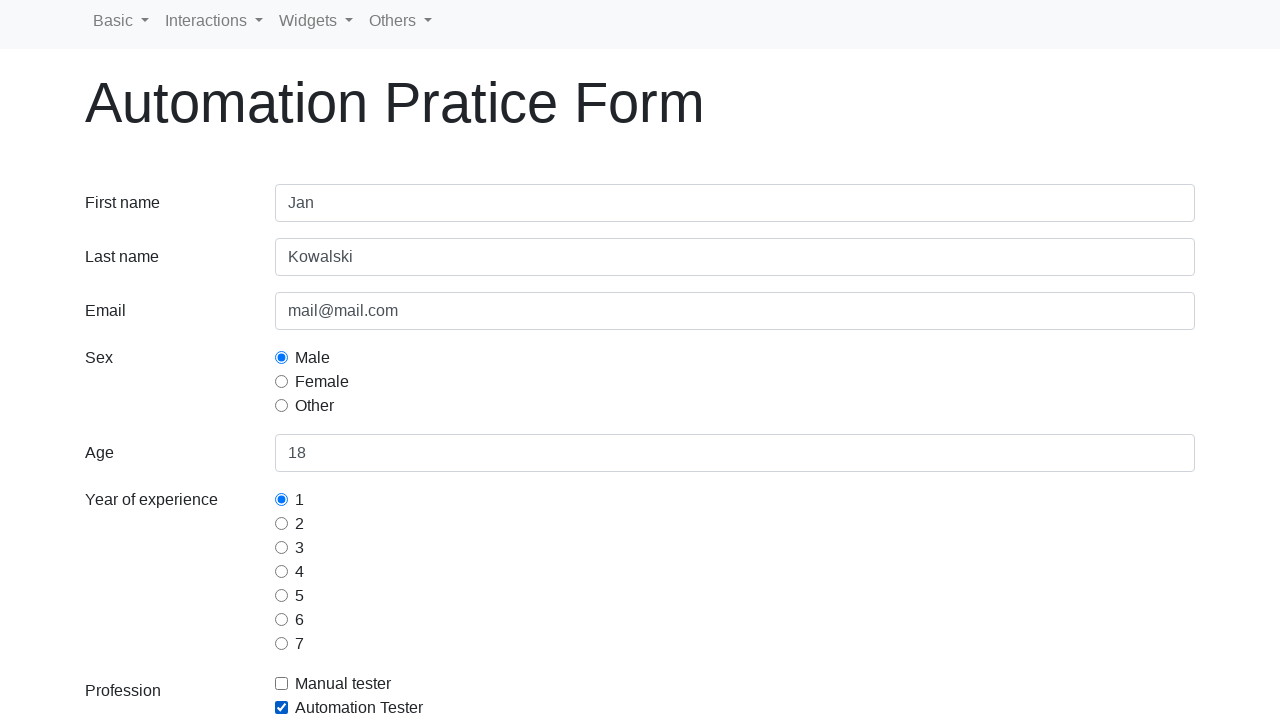

Selected continent from dropdown (second option) on #selectContinents
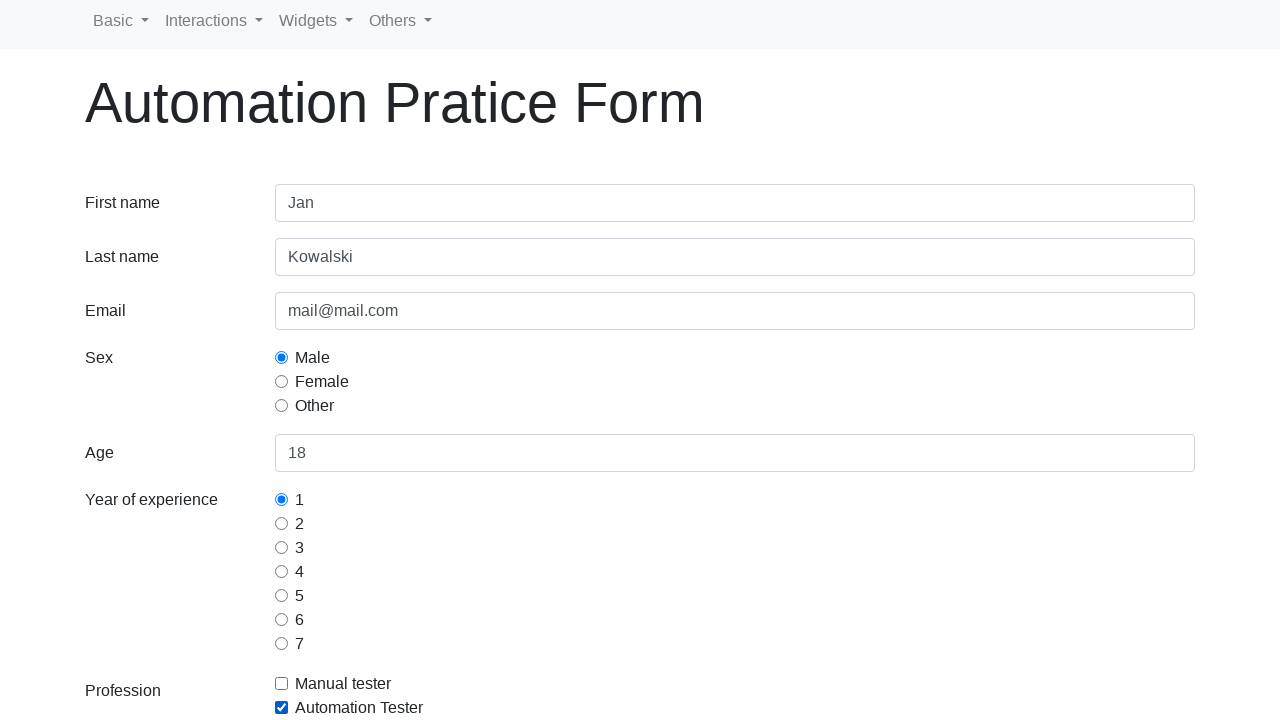

Selected multiple Selenium commands: 'switch-commands' and 'wait-commands' on #selectSeleniumCommands
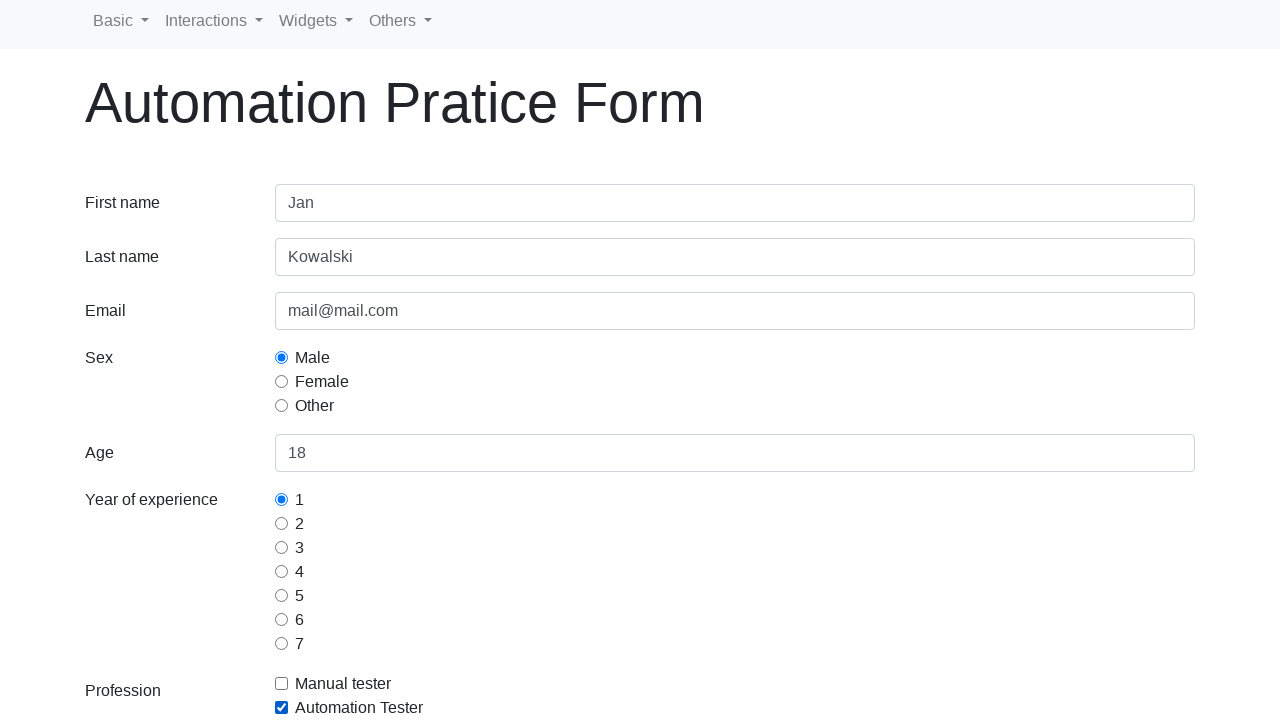

Clicked submit button to submit the form at (123, 594) on button[type='submit']
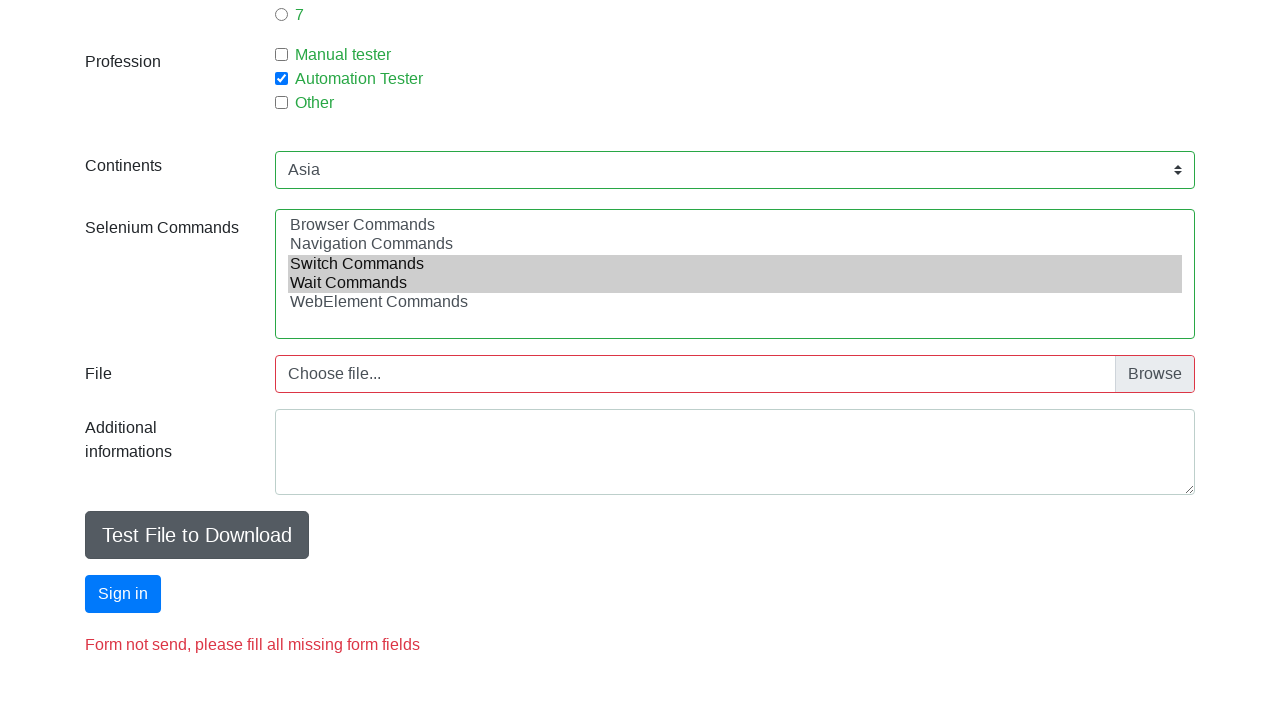

Success message appeared - form submission verified
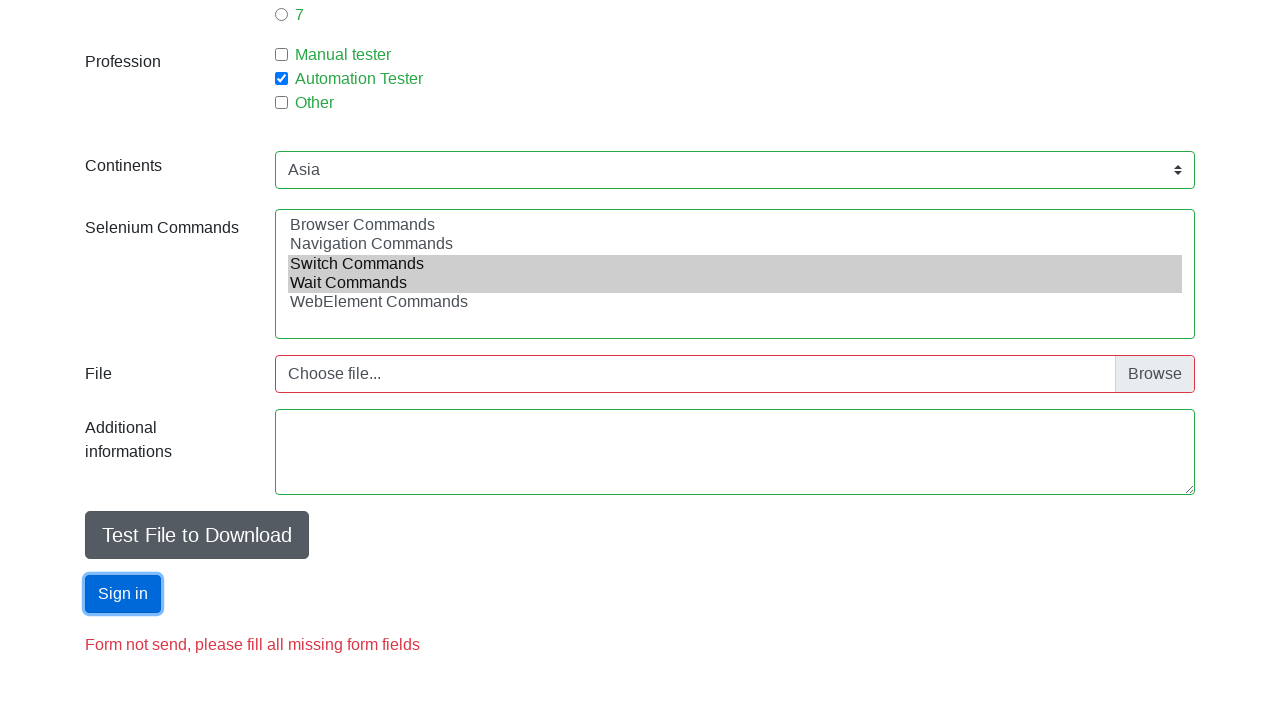

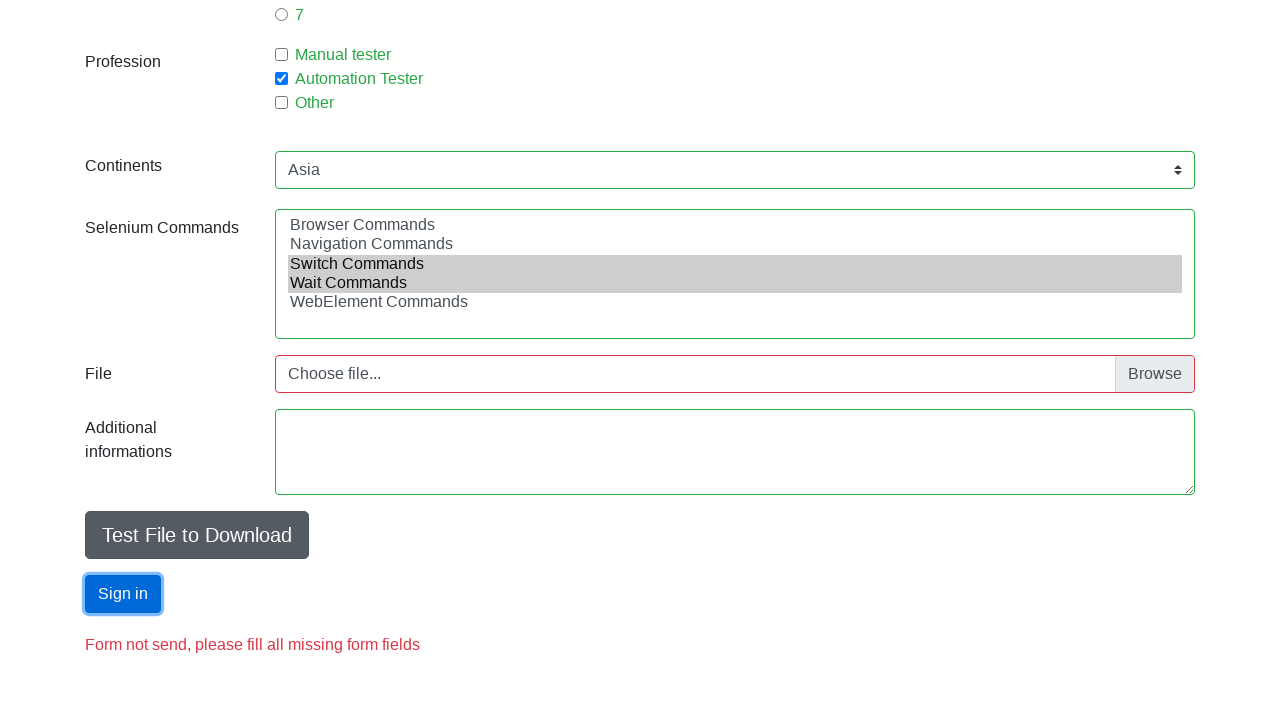